Tests adding a new pet owner with all required fields (first name, last name, address, city, telephone) and verifies the owner was created

Starting URL: https://liberty-demo-petclinic-demo.liberty-test-cluster-7e2996fc95fd6eb4a4c7a63aa3e73699-0000.us-south.containers.appdomain.cloud/

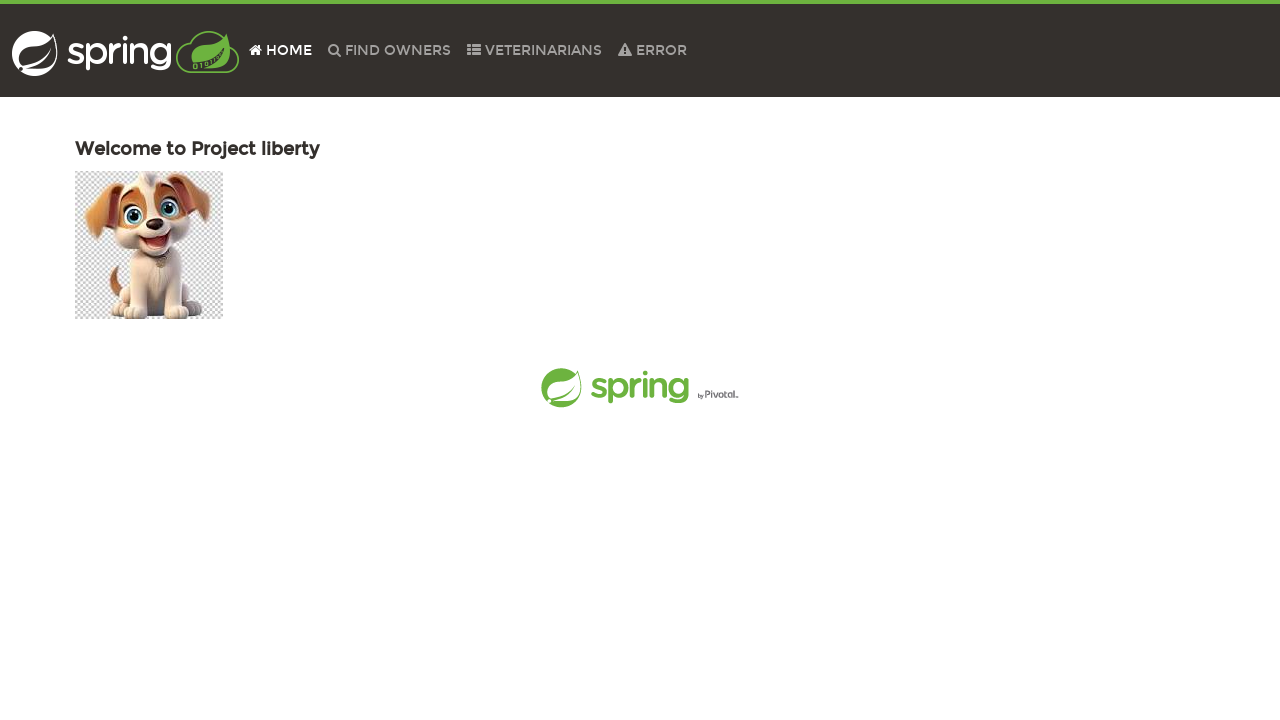

Clicked on Owners navigation menu at (398, 50) on .nav-item:nth-child(2) span:nth-child(2)
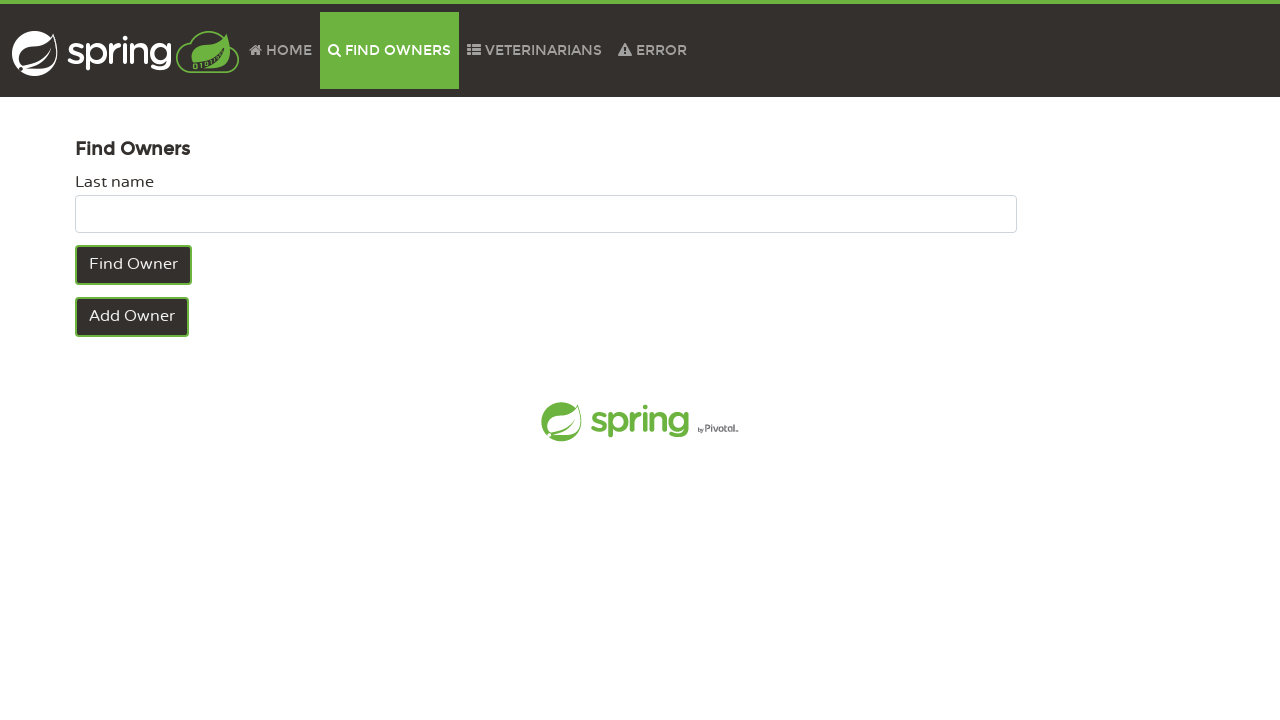

Clicked Add Owner link at (132, 317) on text=Add Owner
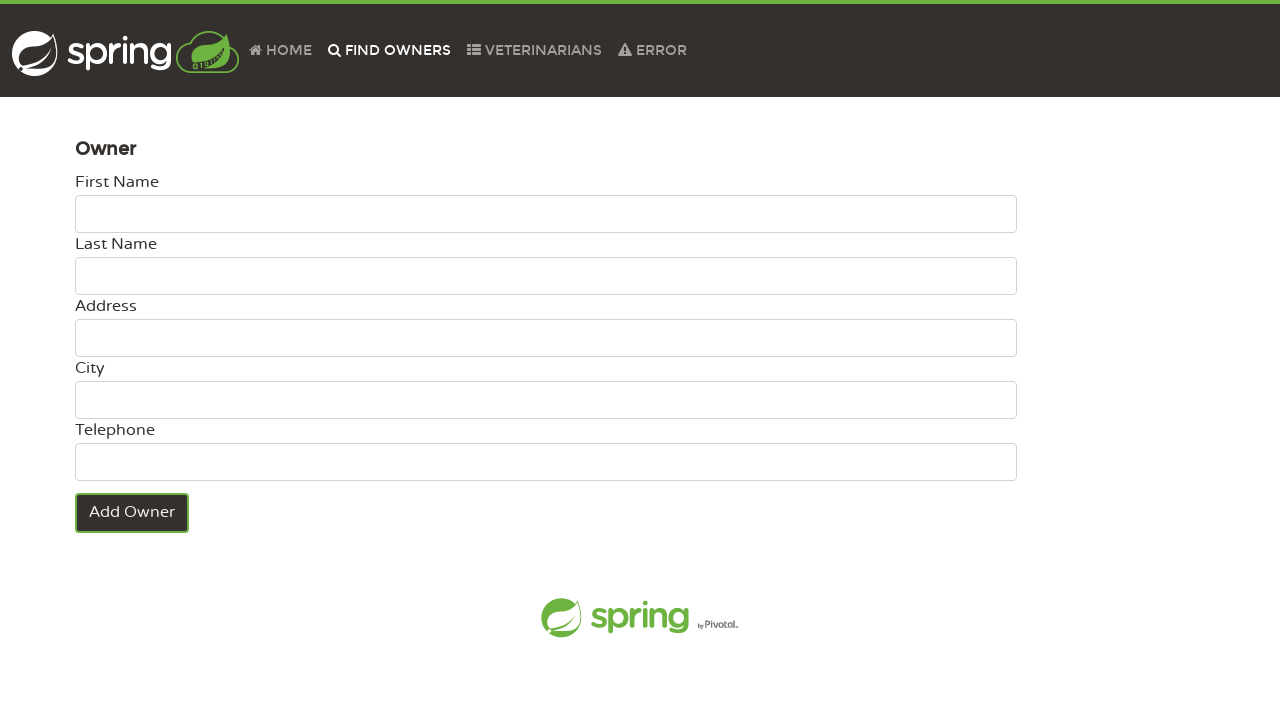

Clicked firstName input field at (546, 214) on #firstName
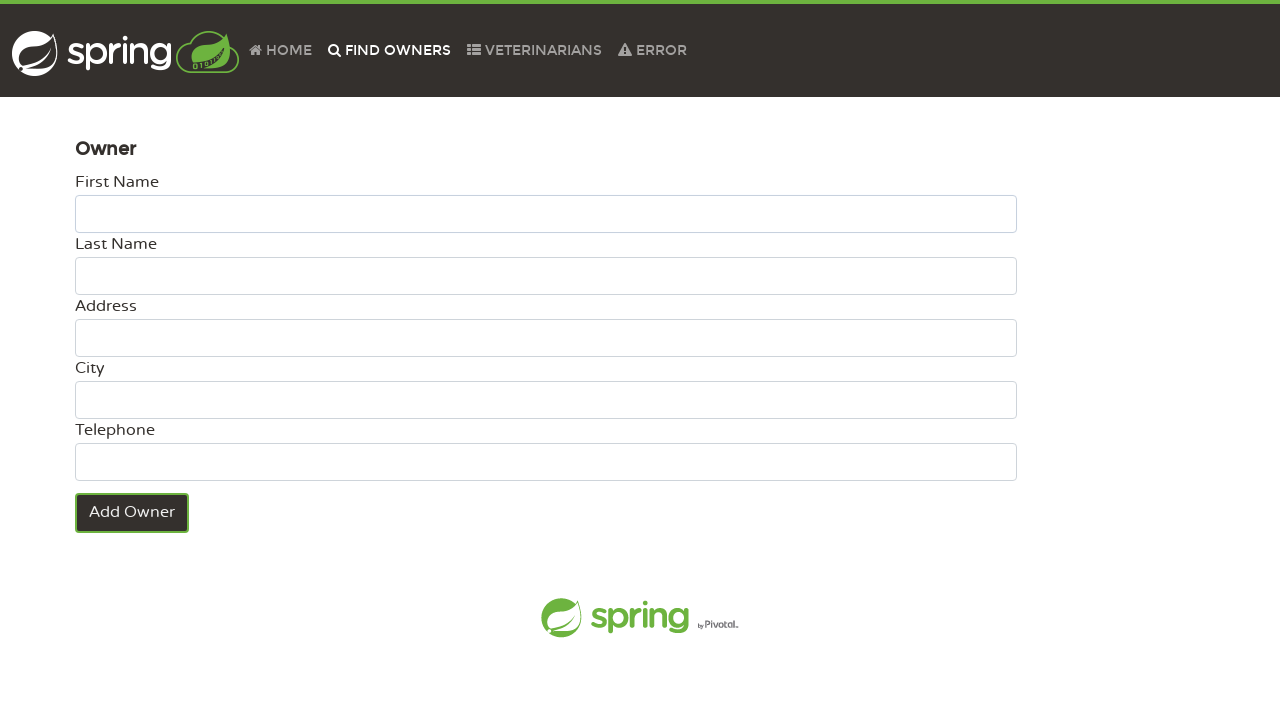

Filled firstName field with 'Marcus' on #firstName
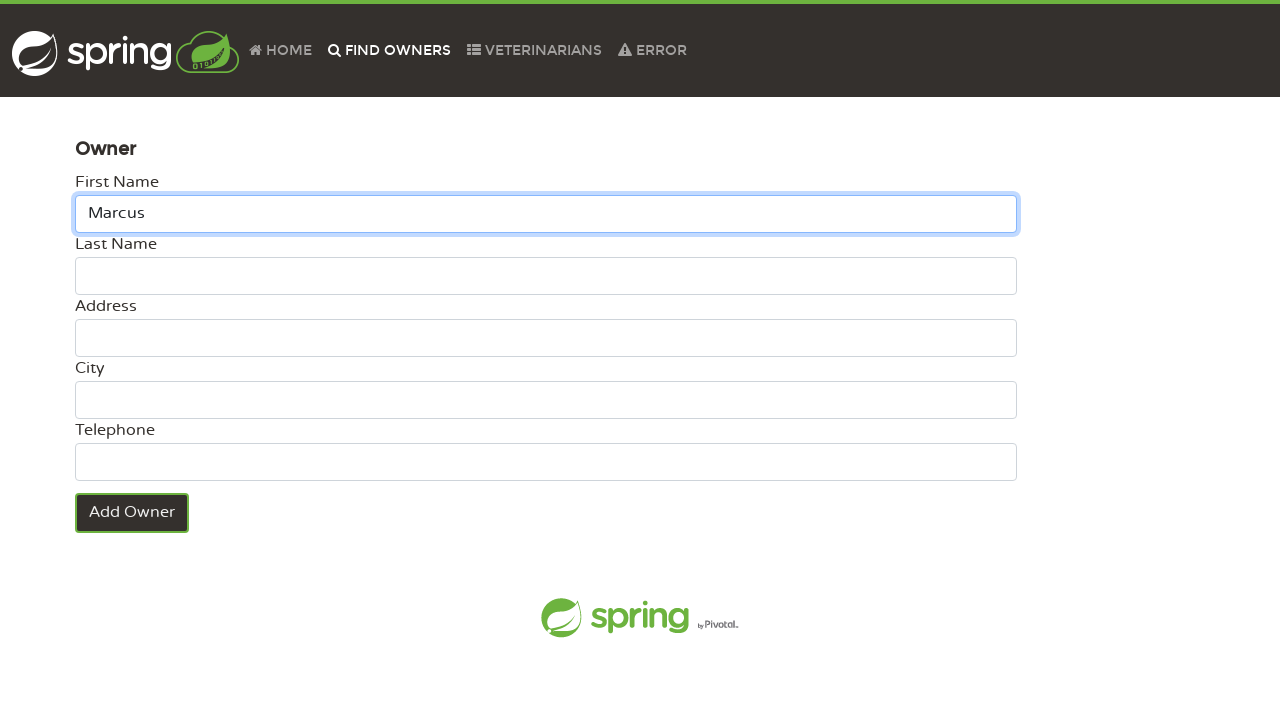

Clicked lastName input field at (546, 276) on #lastName
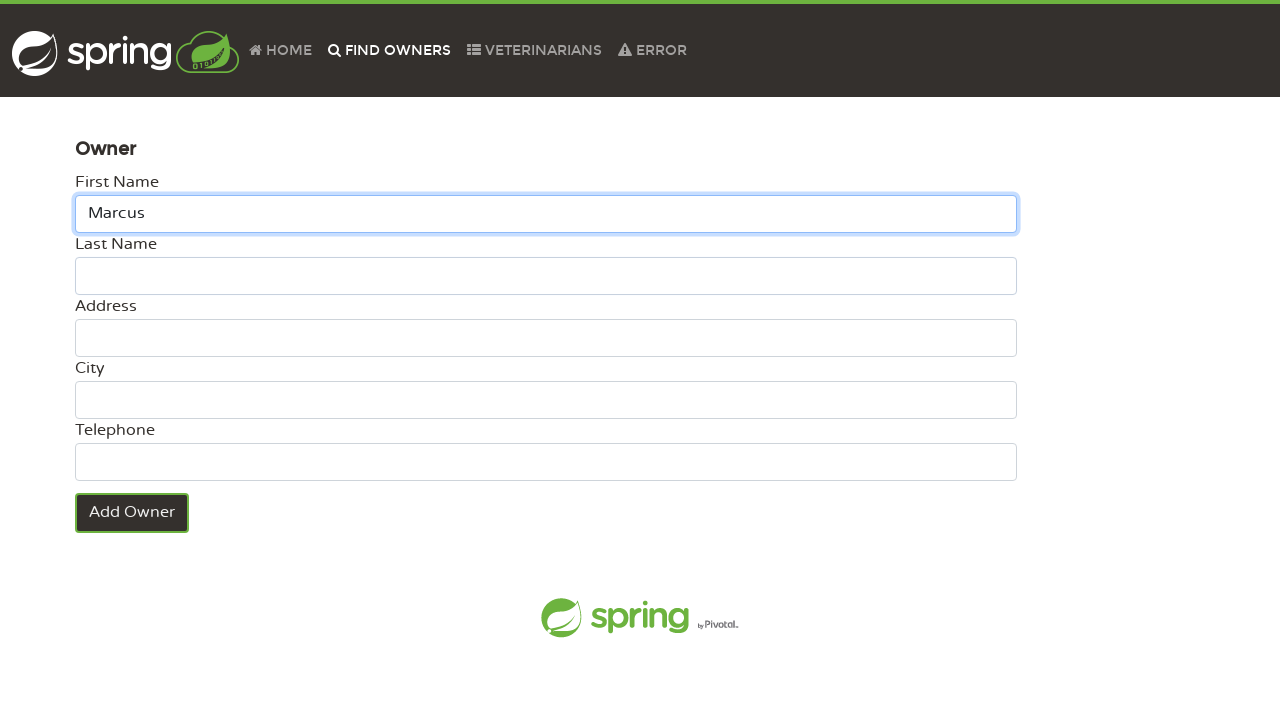

Filled lastName field with 'Thompson' on #lastName
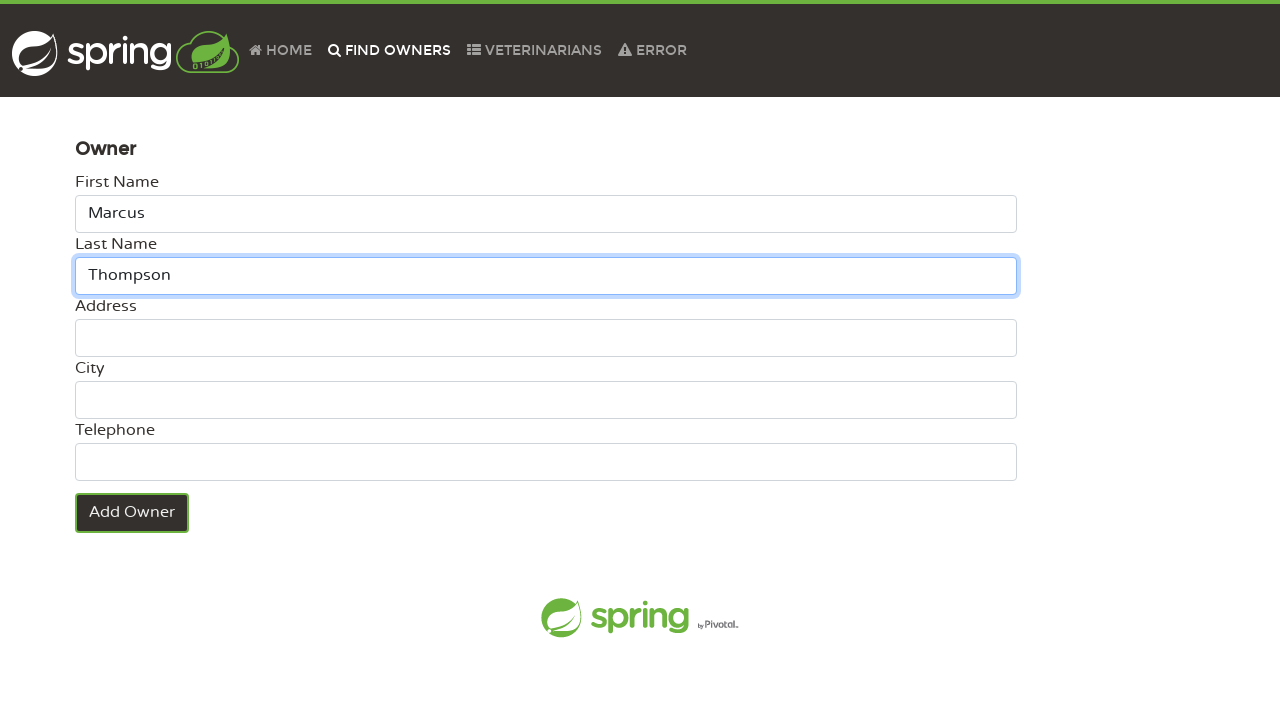

Clicked address input field at (546, 338) on #address
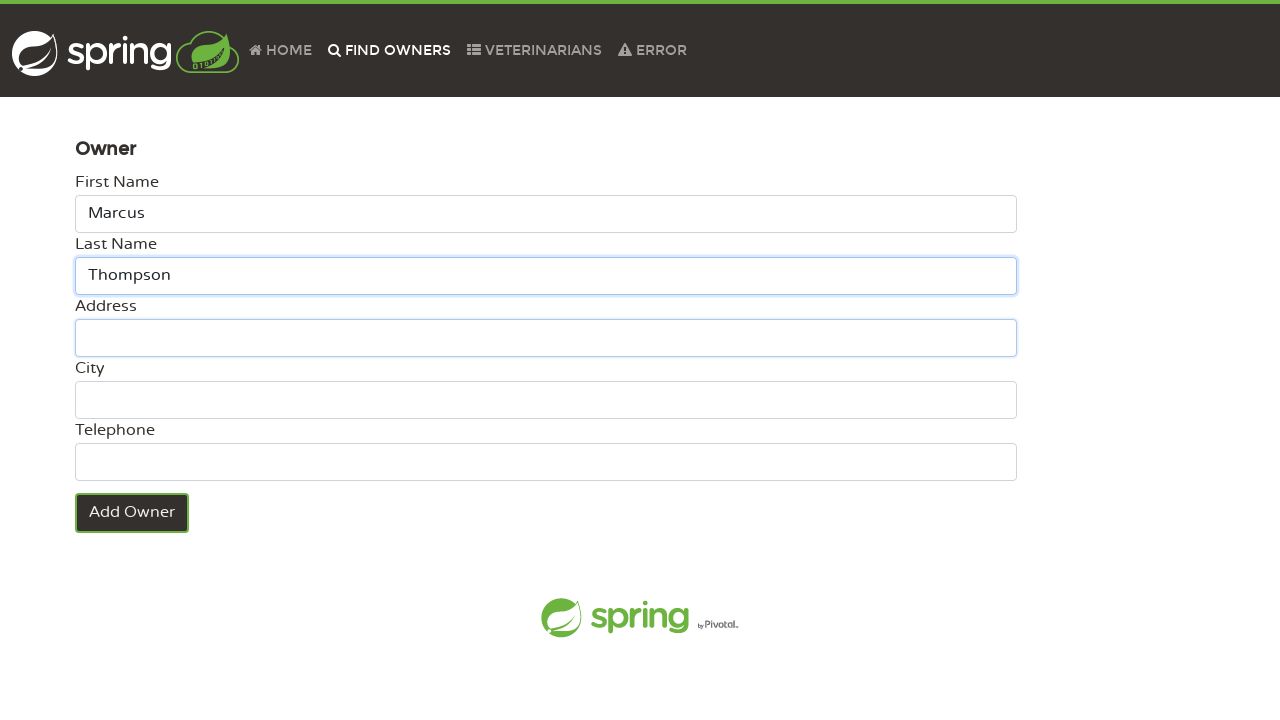

Filled address field with '123 Oak Street' on #address
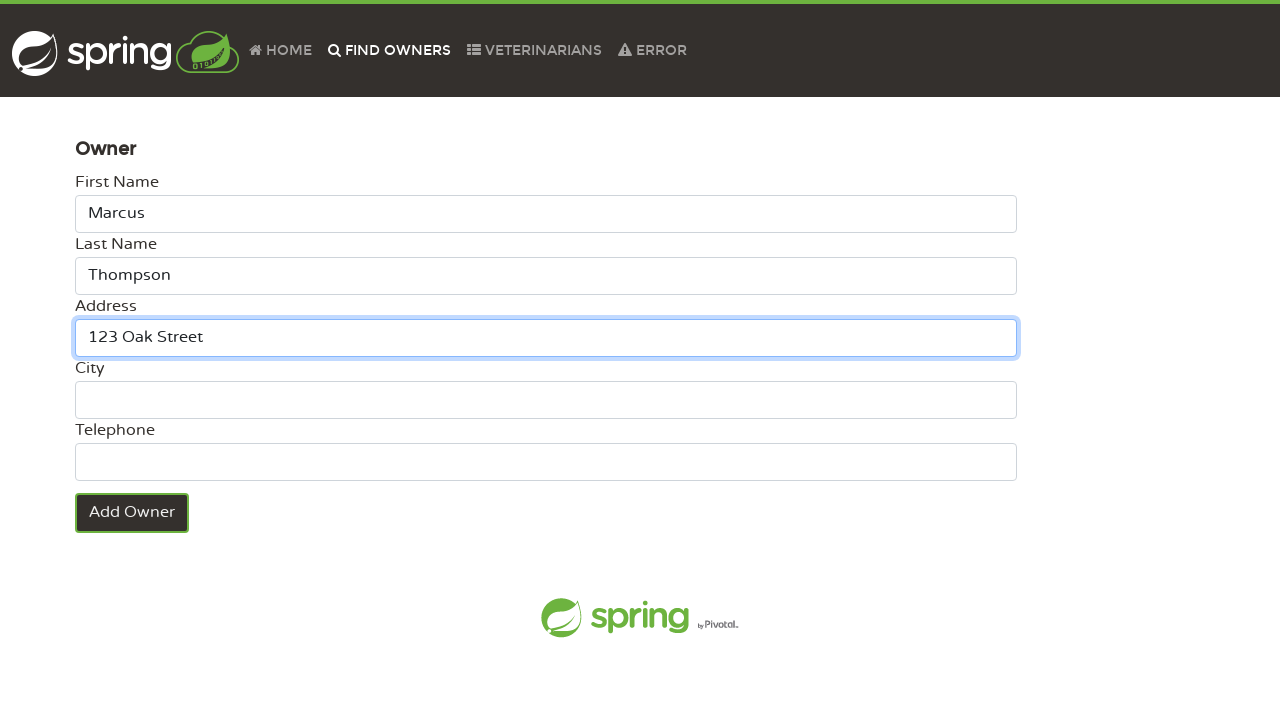

Clicked city input field at (546, 400) on #city
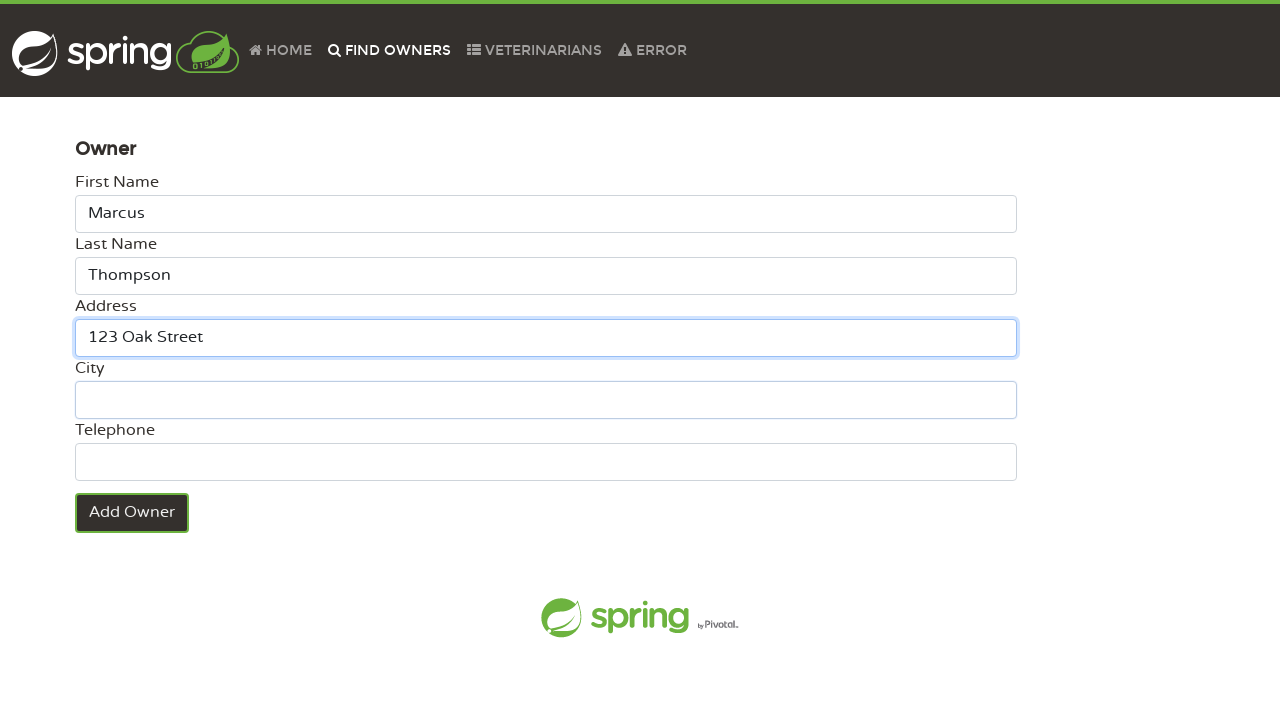

Filled city field with 'Portland' on #city
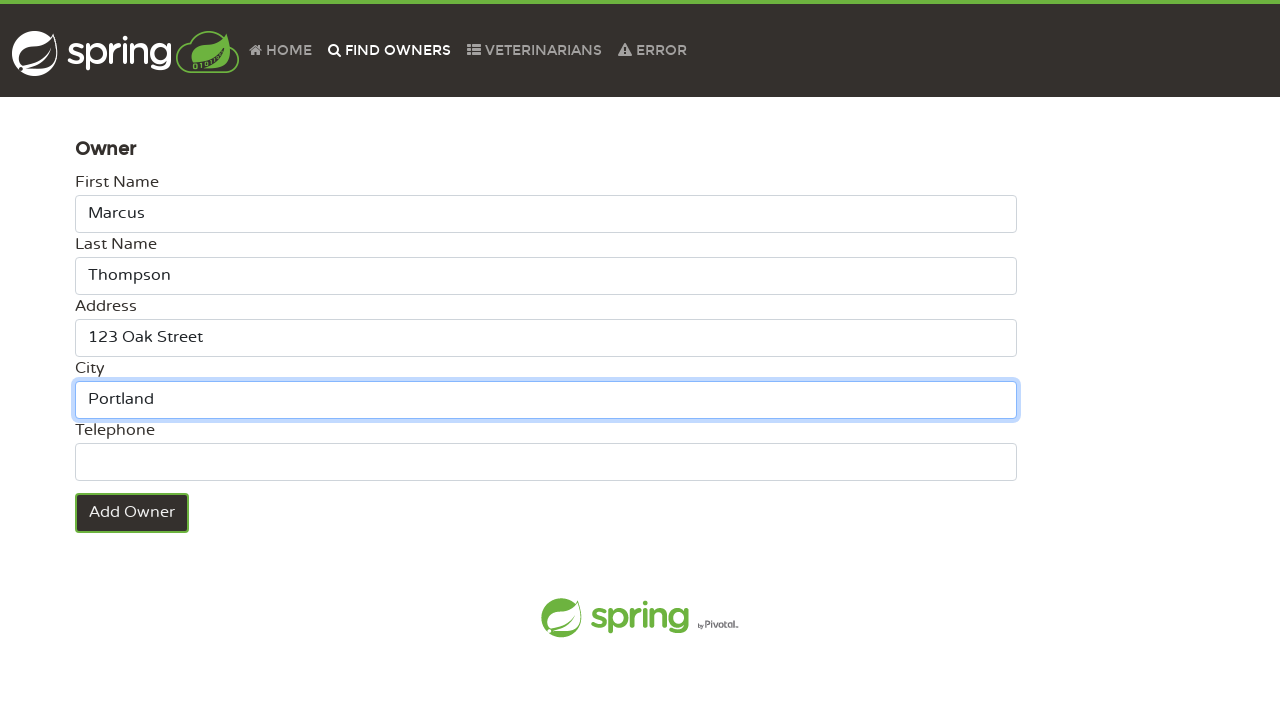

Clicked telephone input field at (546, 462) on #telephone
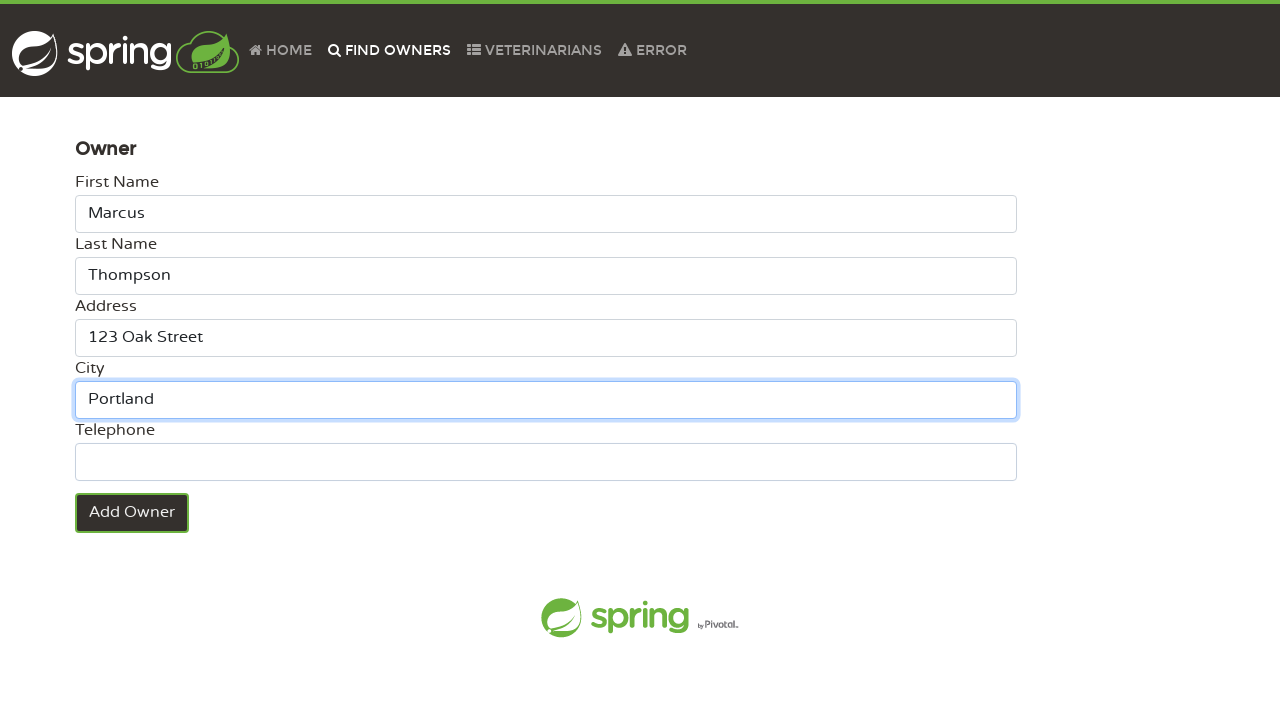

Filled telephone field with '5551234567' on #telephone
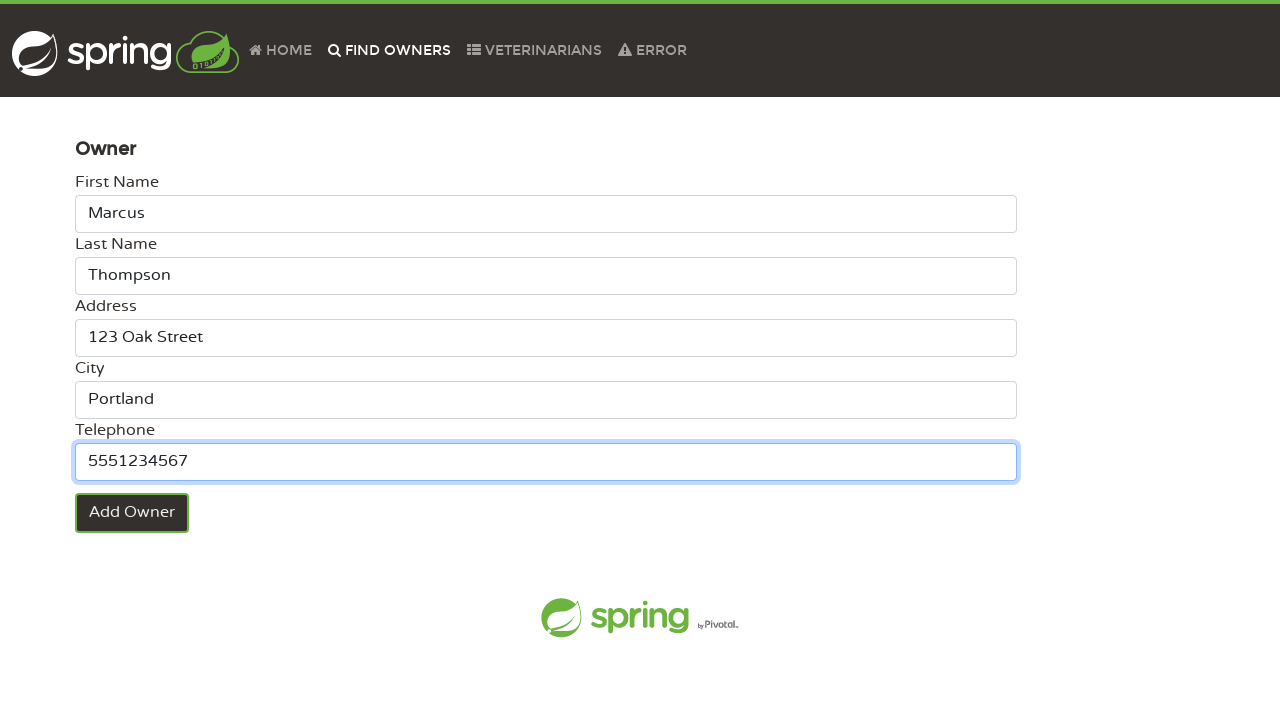

Clicked submit button to add new owner at (132, 513) on .btn
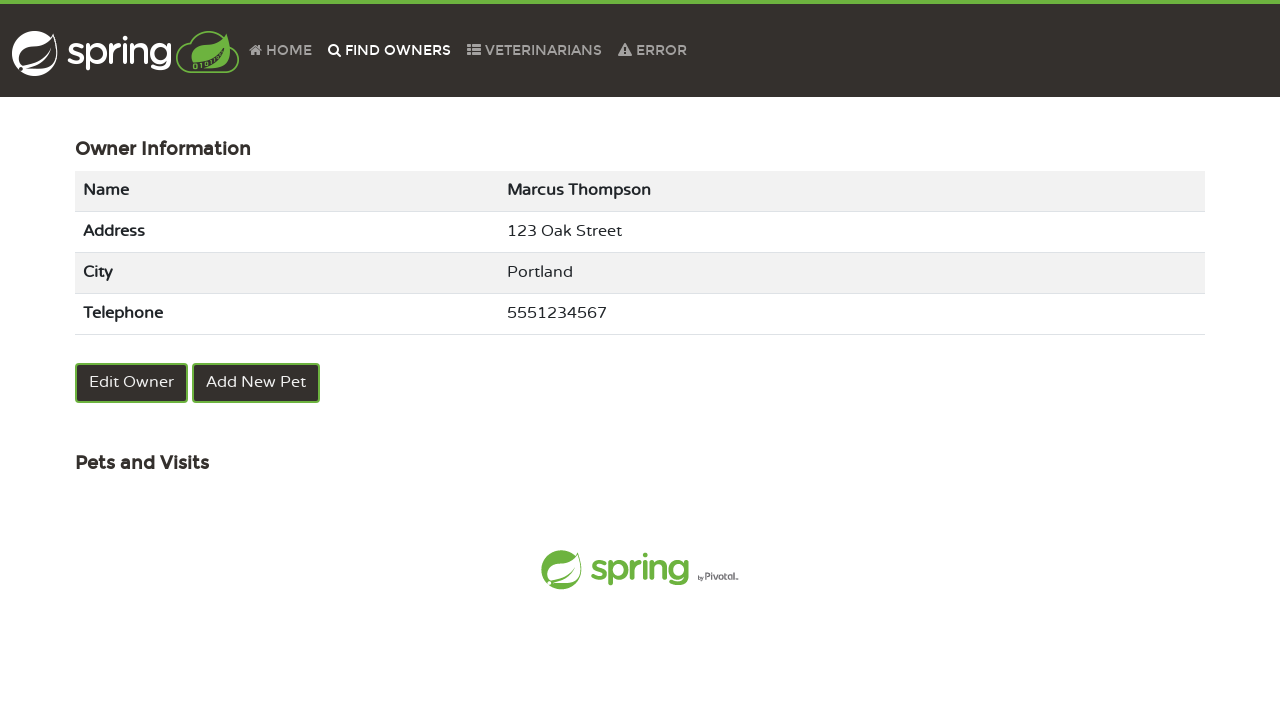

Clicked active navigation link at (390, 50) on .active
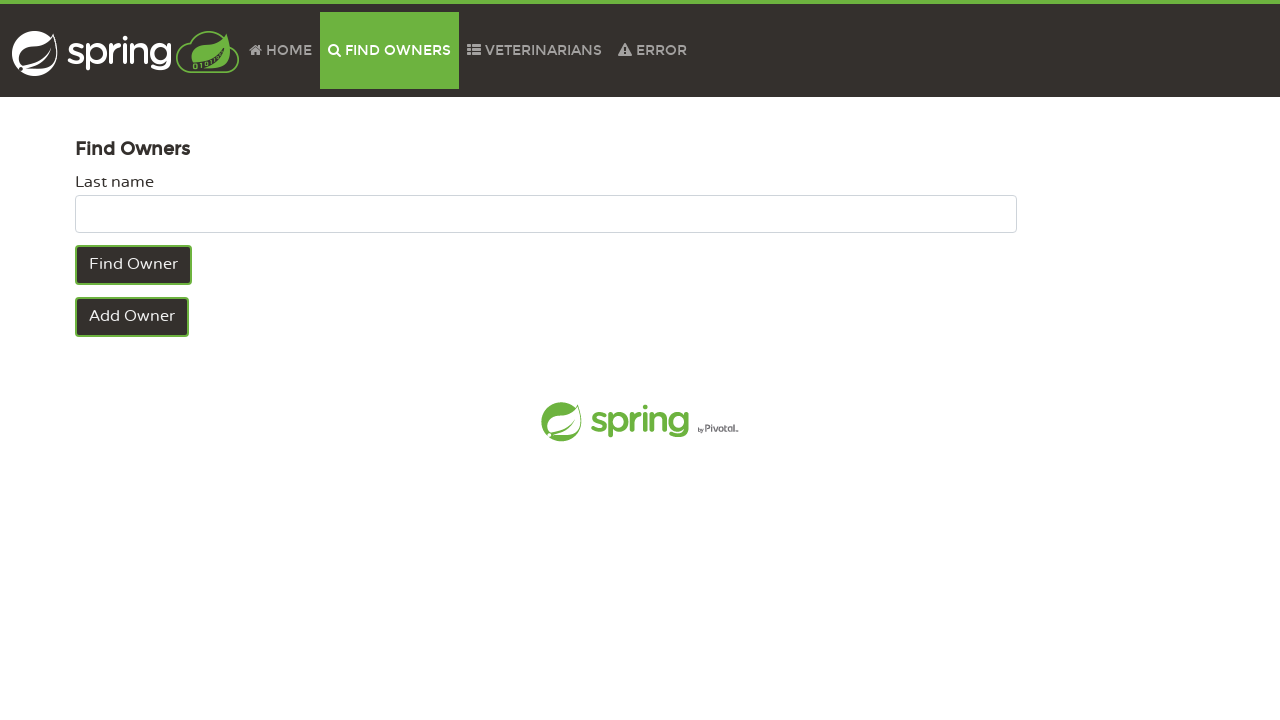

Clicked first button in owner list at (134, 265) on .btn:nth-child(1)
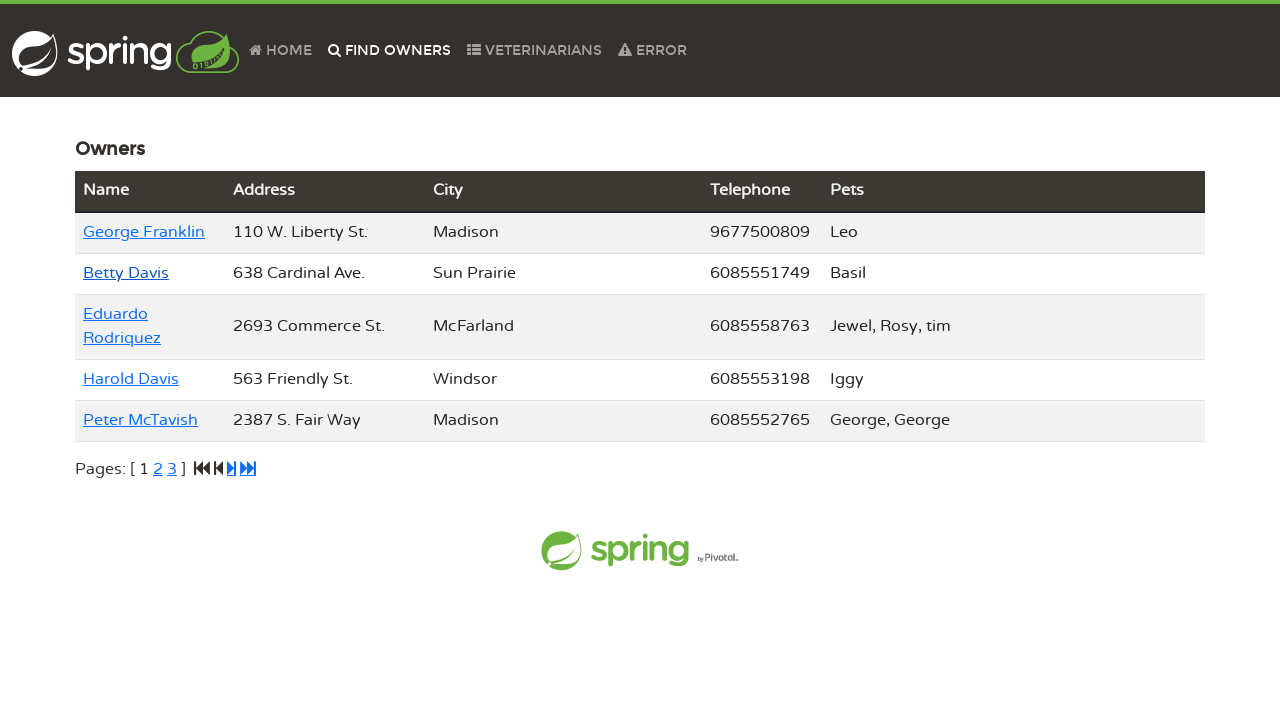

Clicked next page button (1st click) at (232, 468) on .fa-step-forward
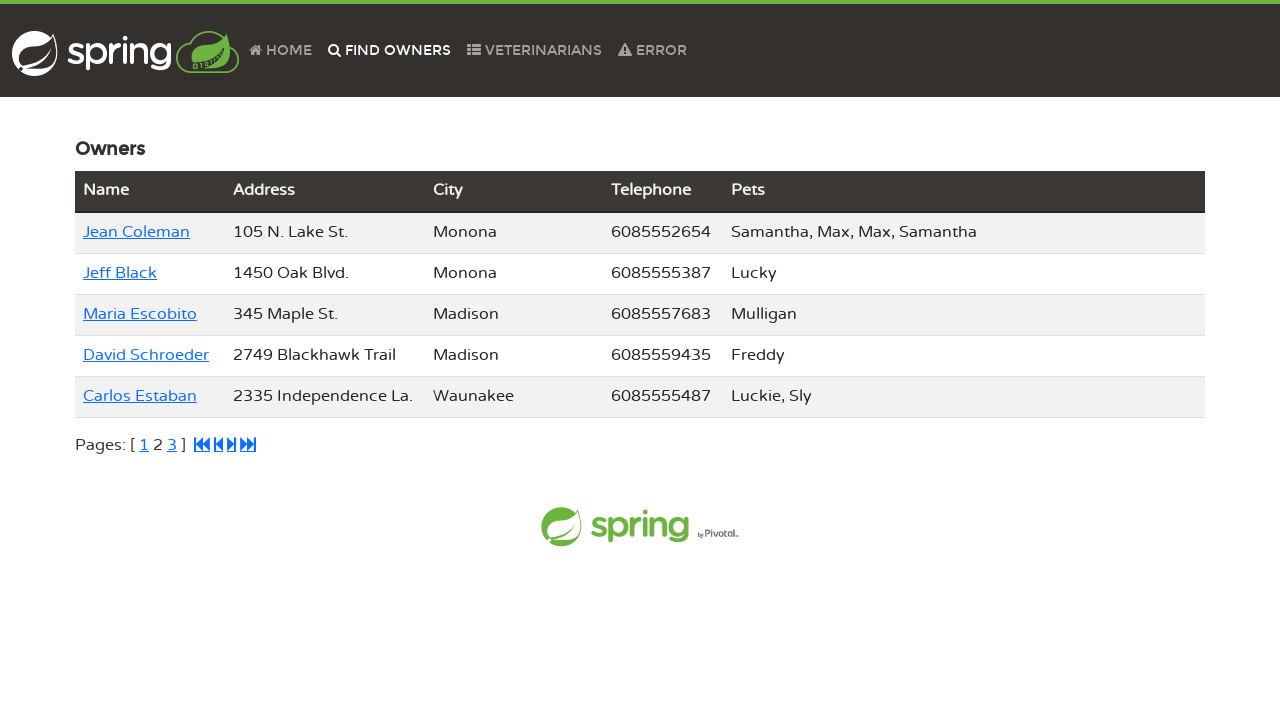

Clicked next page button (2nd click) at (232, 444) on .fa-step-forward
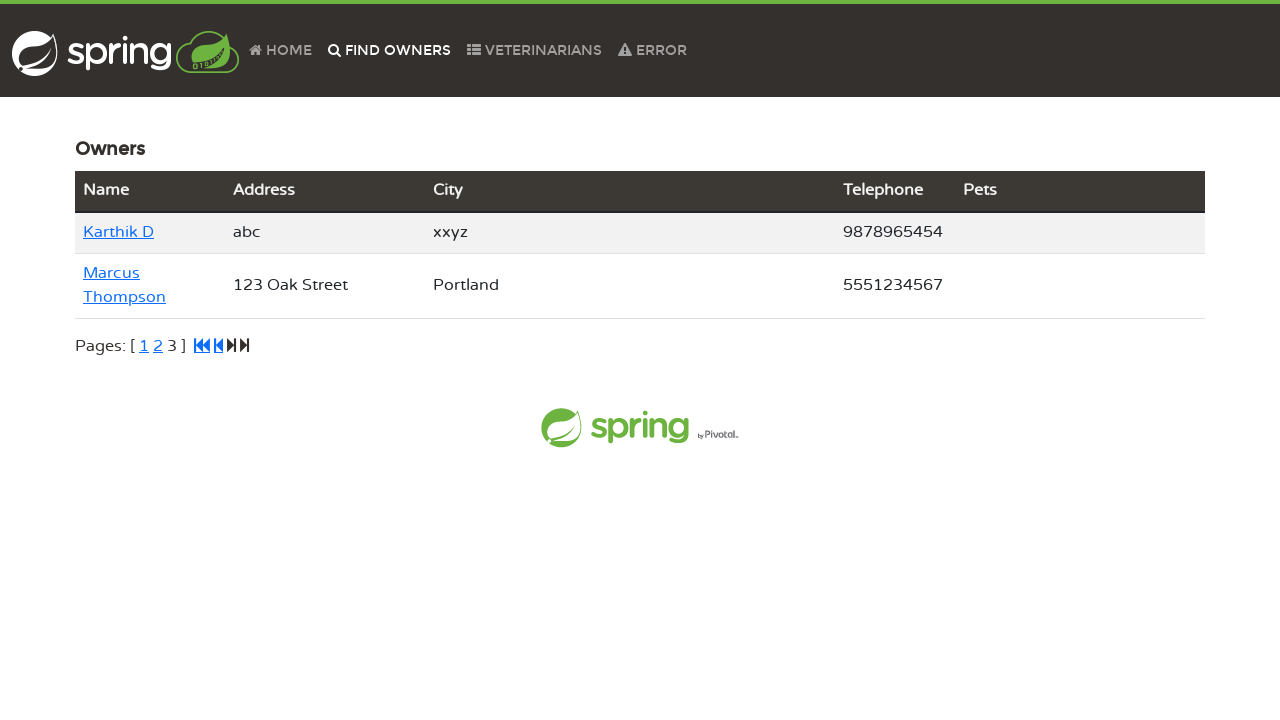

Clicked next page button (3rd click) at (232, 345) on .fa-step-forward
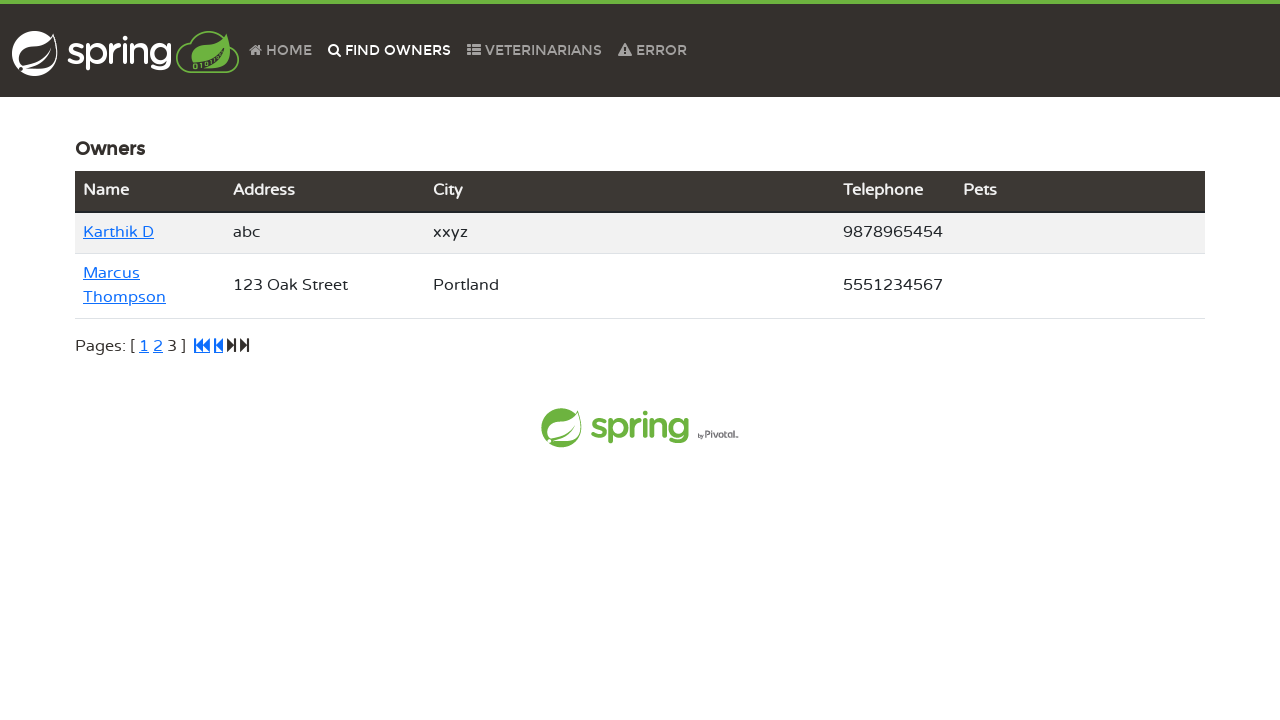

Clicked next page button (4th click) at (232, 345) on .fa-step-forward
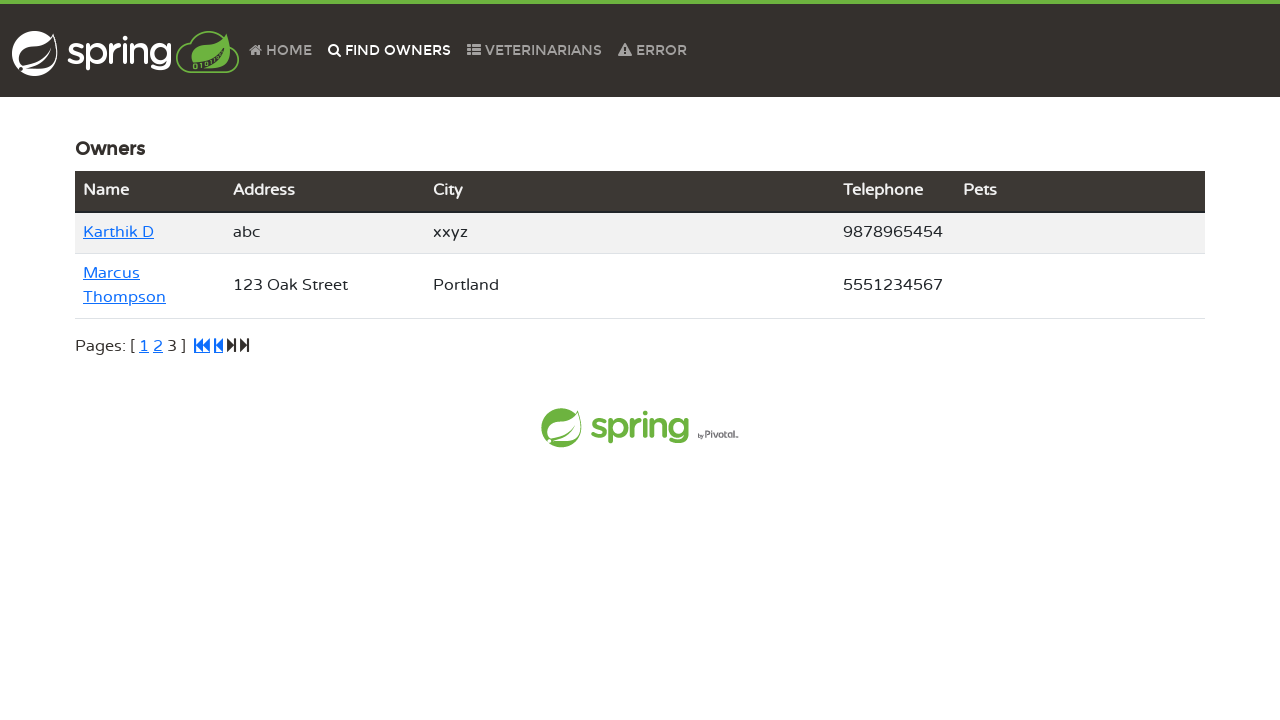

Clicked on newly created owner 'Marcus Thompson' at (112, 274) on text=Marcus Thompson
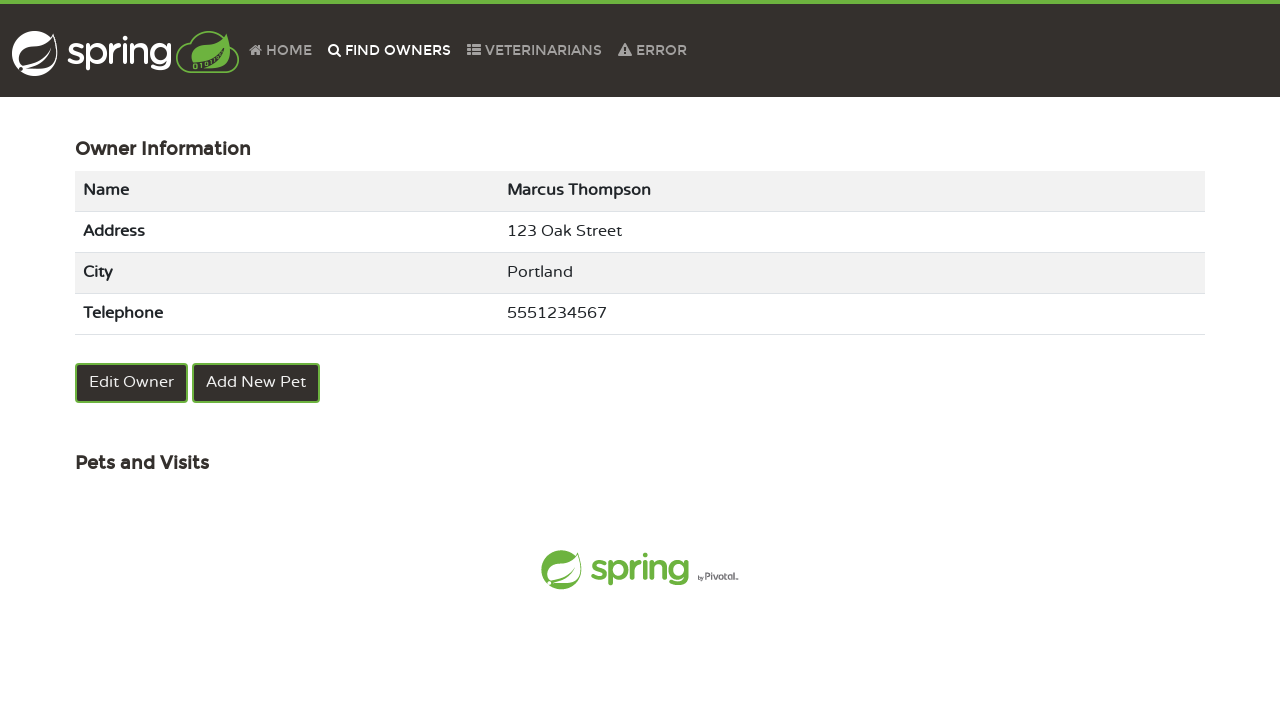

Owner details container loaded successfully
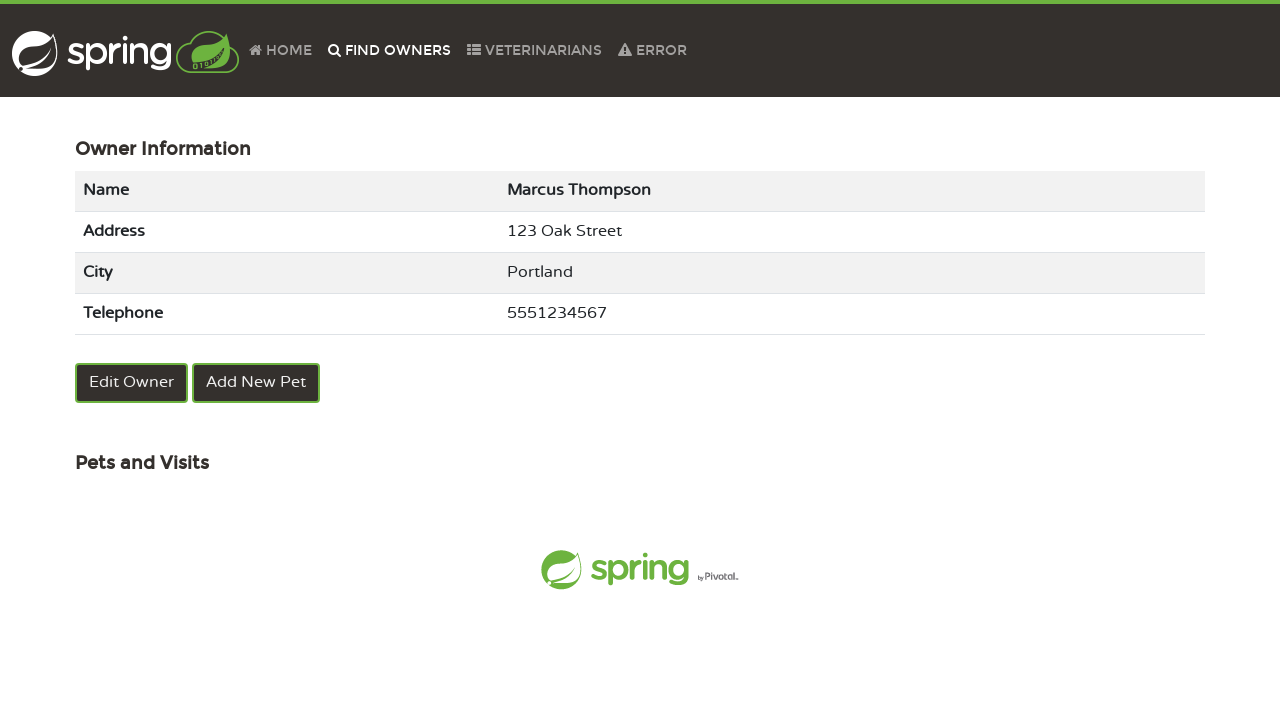

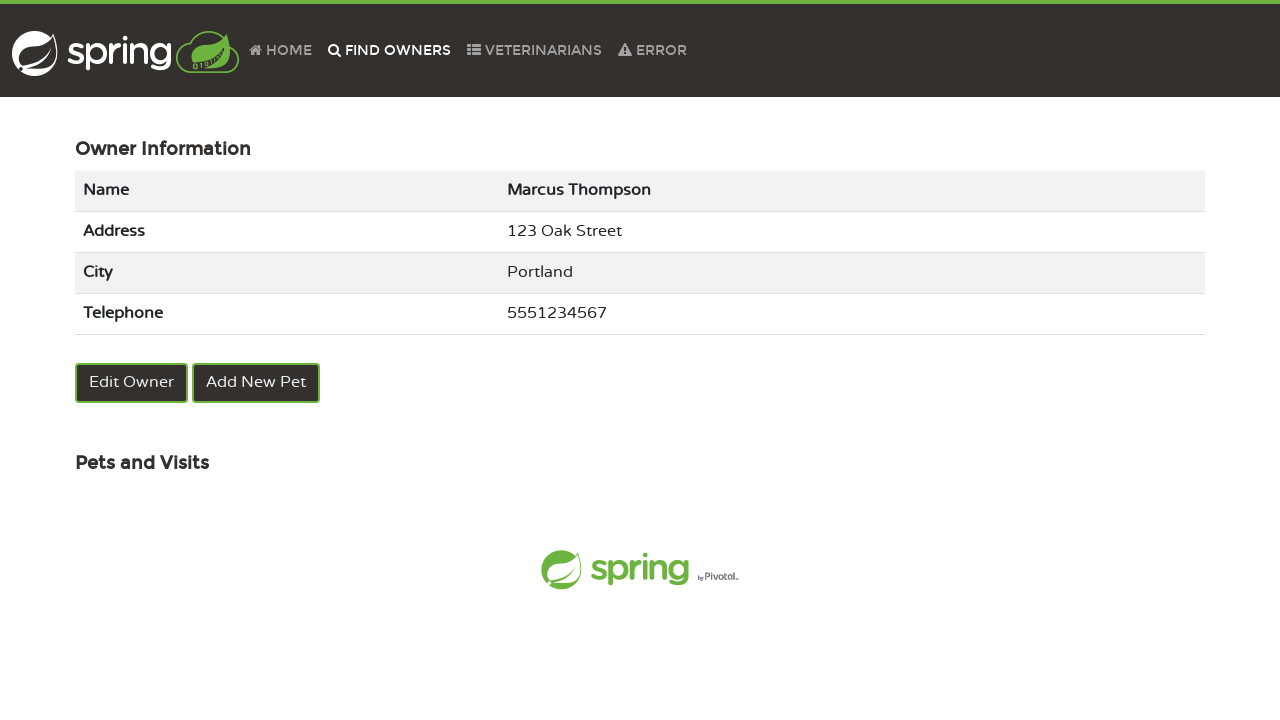